Tests that entered text is trimmed when editing a todo item

Starting URL: https://demo.playwright.dev/todomvc

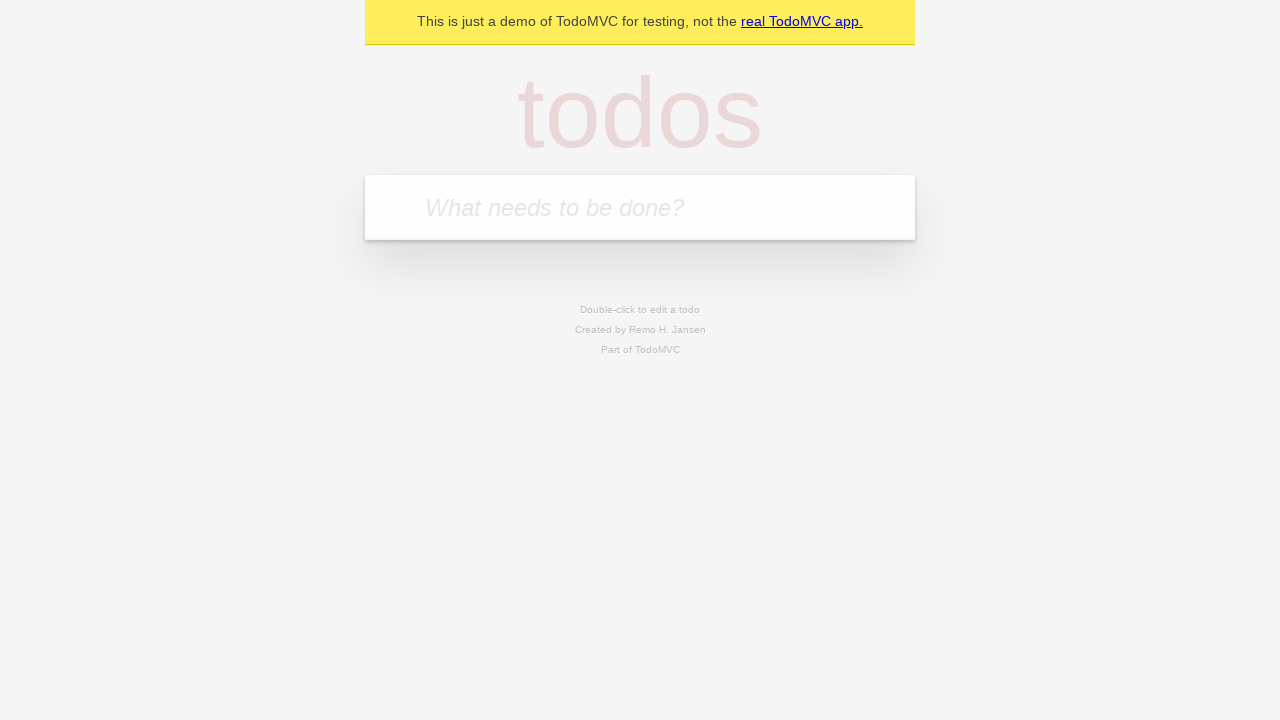

Filled new todo input with 'buy some cheese' on internal:attr=[placeholder="What needs to be done?"i]
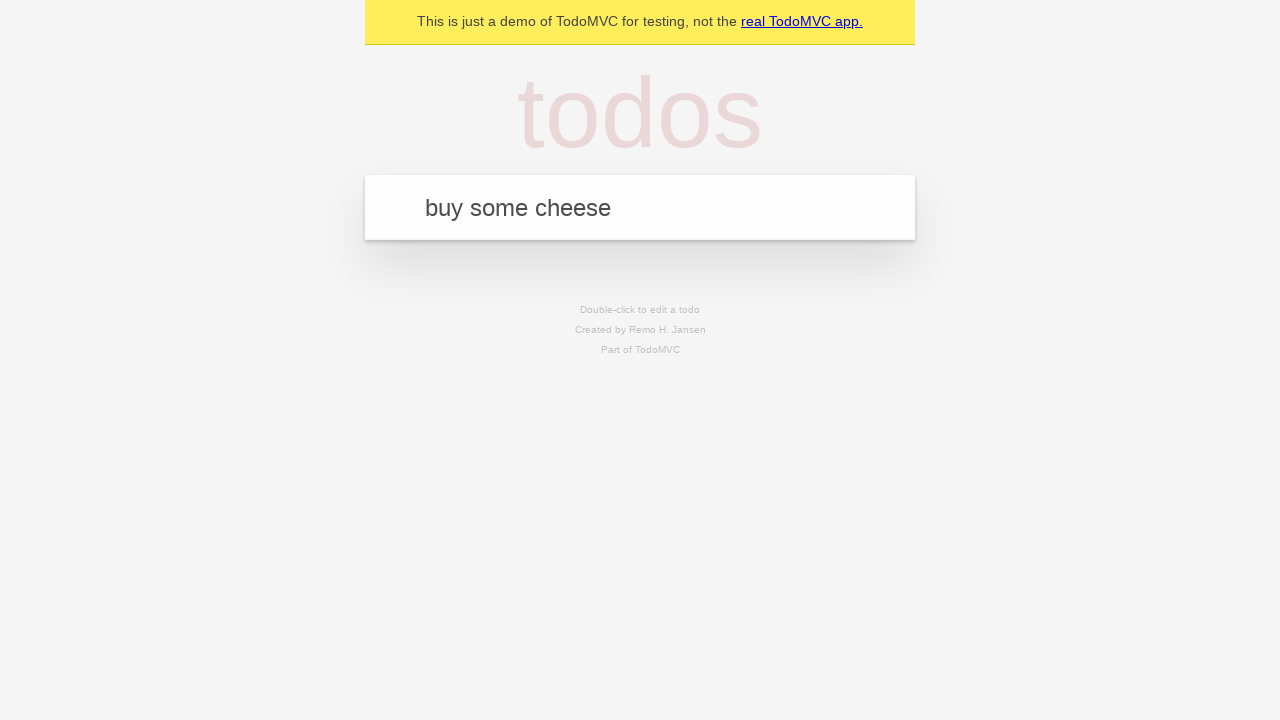

Pressed Enter to create todo 'buy some cheese' on internal:attr=[placeholder="What needs to be done?"i]
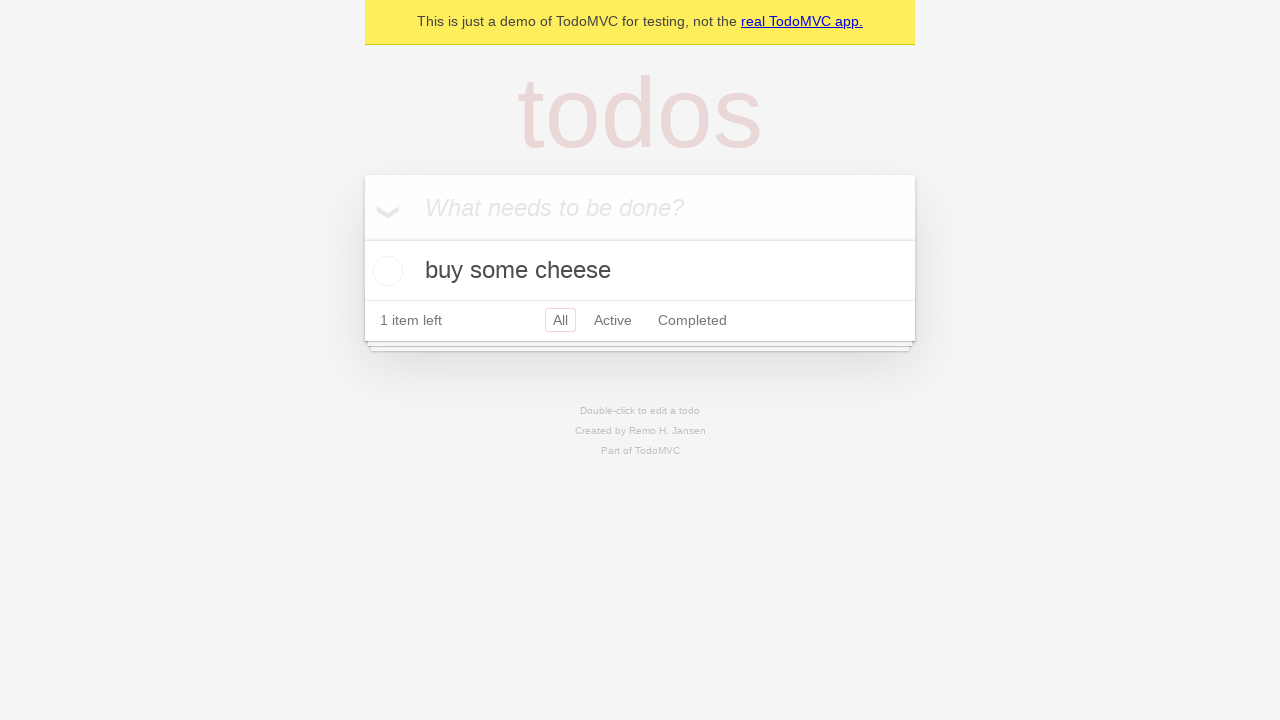

Filled new todo input with 'feed the cat' on internal:attr=[placeholder="What needs to be done?"i]
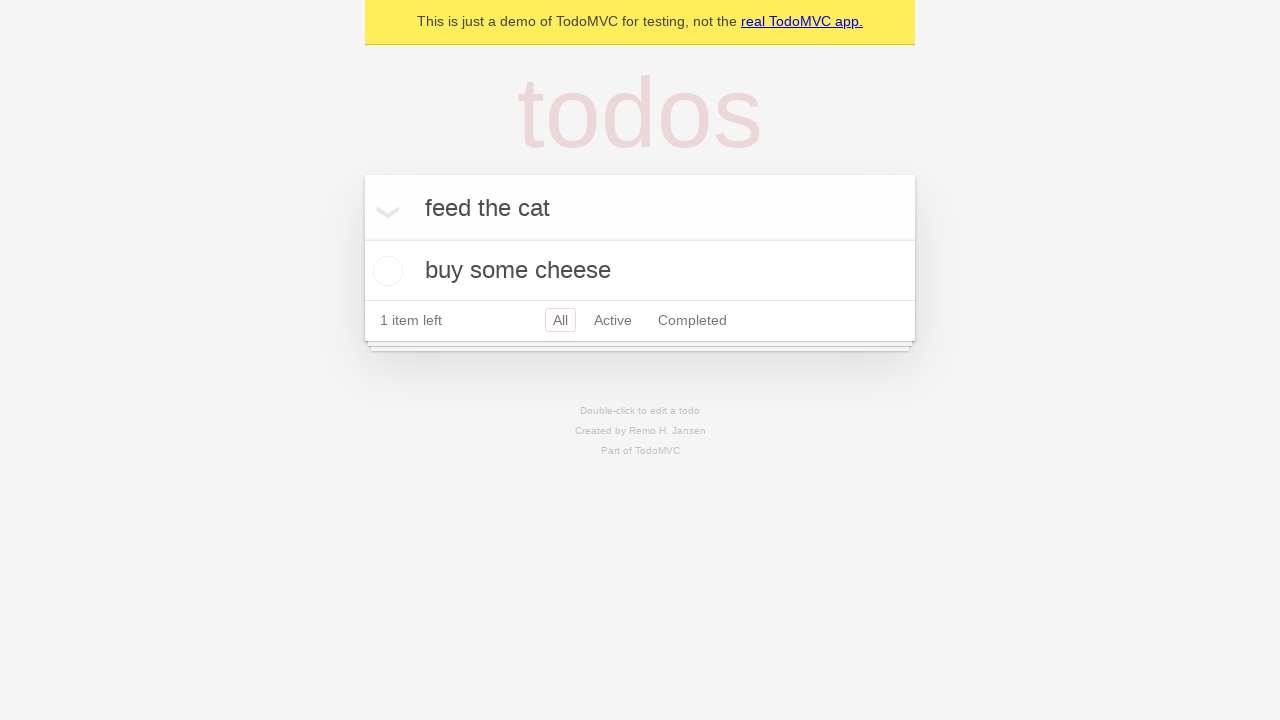

Pressed Enter to create todo 'feed the cat' on internal:attr=[placeholder="What needs to be done?"i]
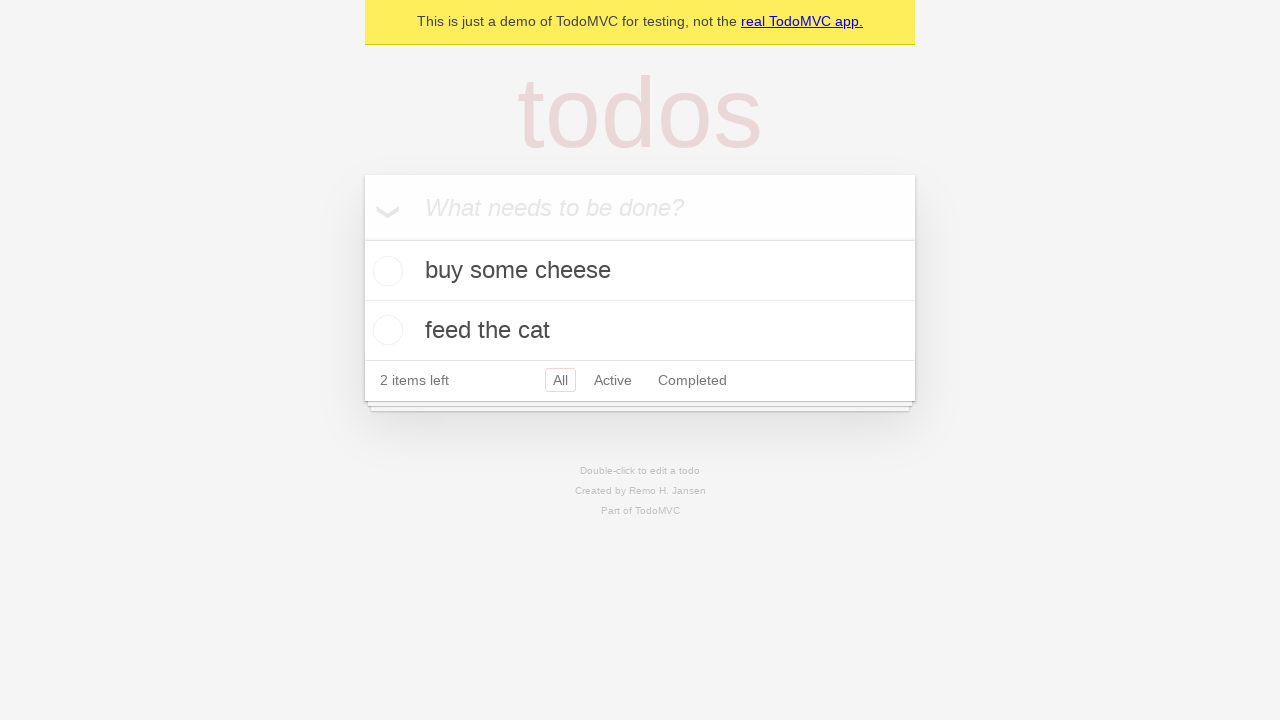

Filled new todo input with 'book a doctors appointment' on internal:attr=[placeholder="What needs to be done?"i]
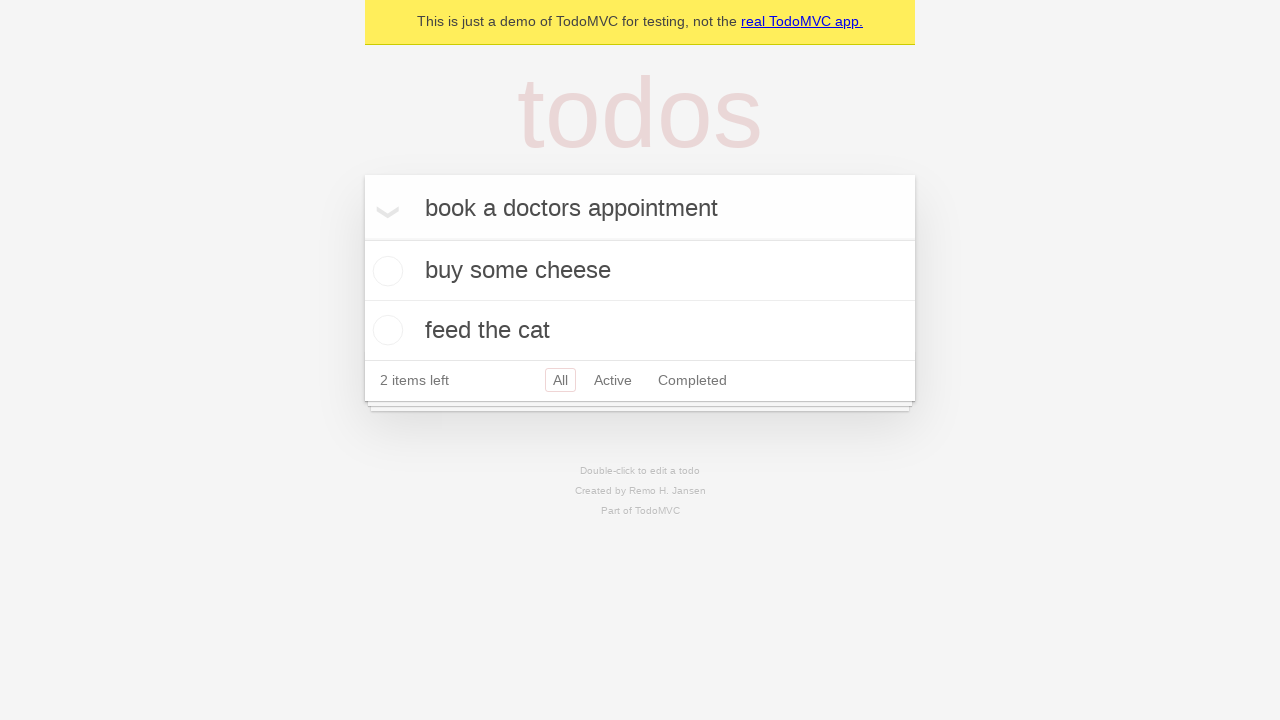

Pressed Enter to create todo 'book a doctors appointment' on internal:attr=[placeholder="What needs to be done?"i]
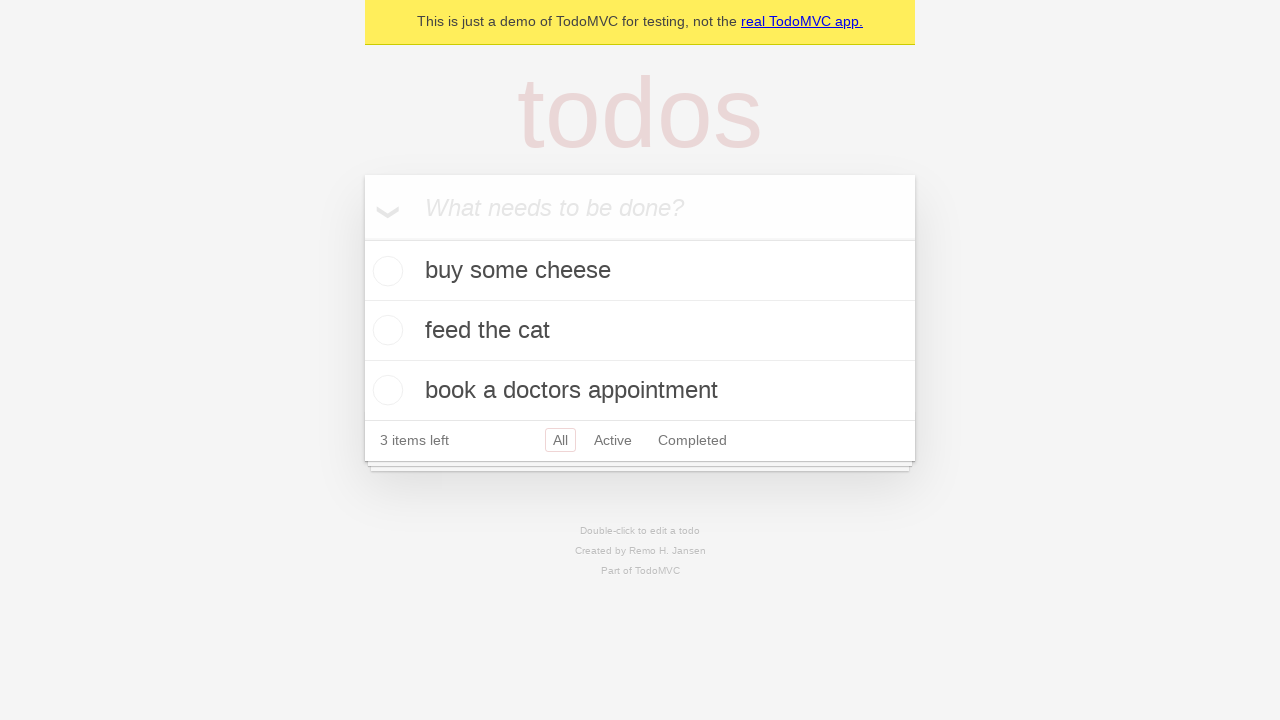

Double-clicked second todo item to enter edit mode at (640, 331) on internal:testid=[data-testid="todo-item"s] >> nth=1
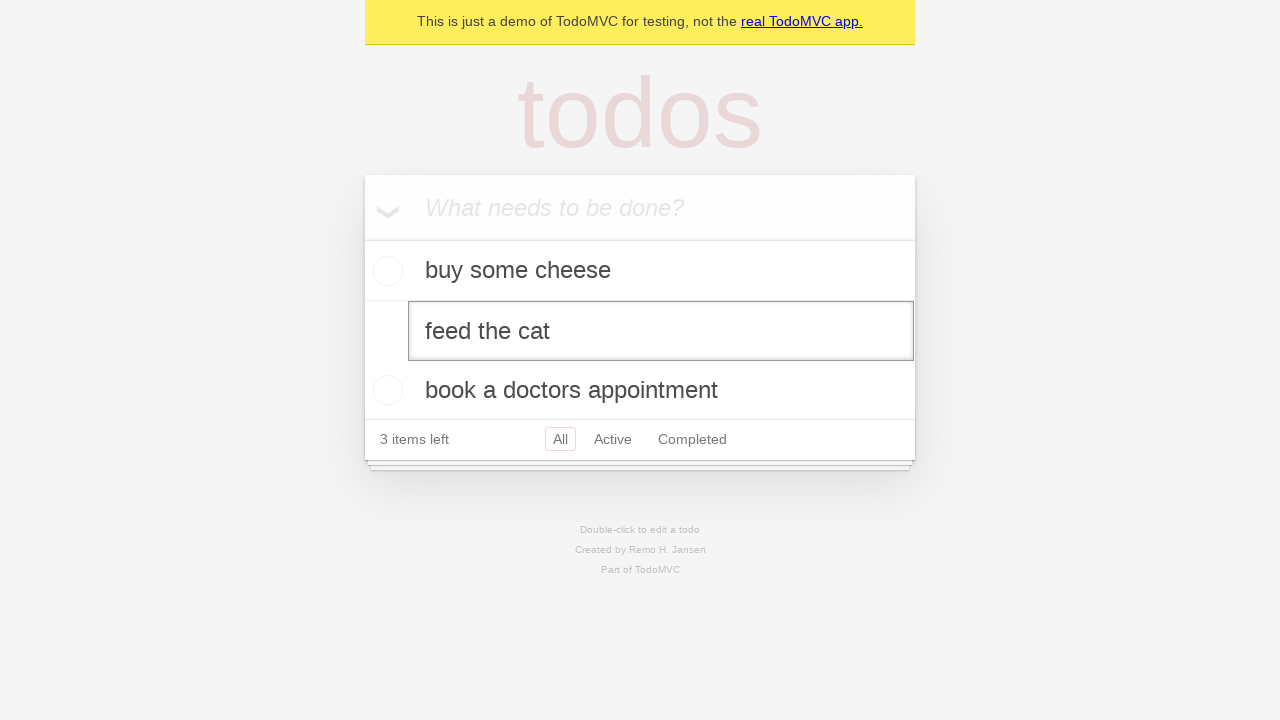

Filled edit input with text containing leading and trailing whitespace on internal:testid=[data-testid="todo-item"s] >> nth=1 >> internal:role=textbox[nam
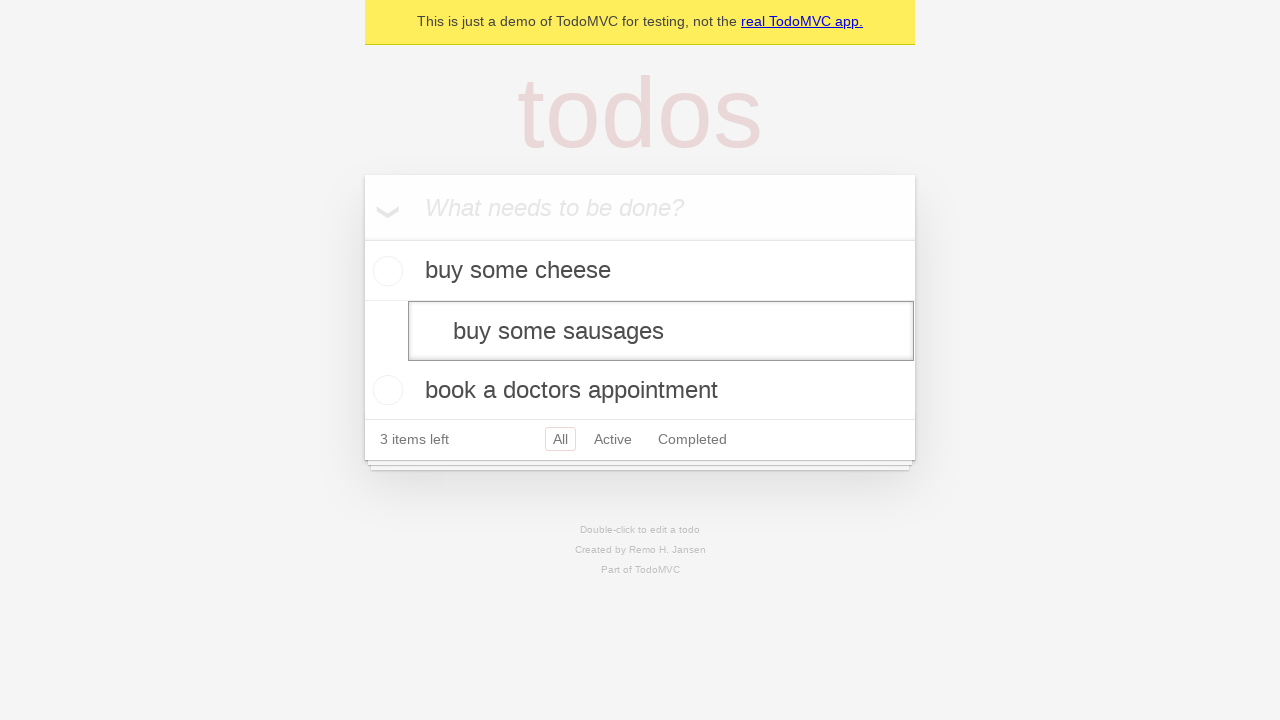

Pressed Enter to confirm edit, text should be trimmed on internal:testid=[data-testid="todo-item"s] >> nth=1 >> internal:role=textbox[nam
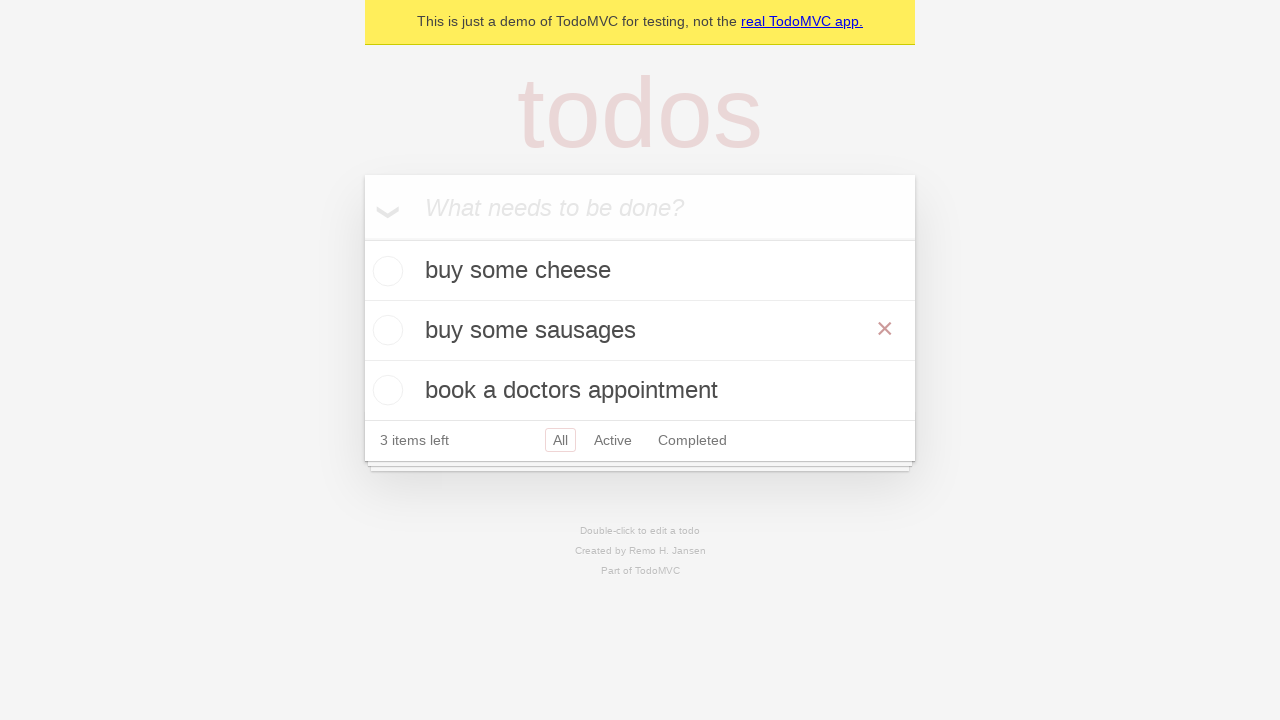

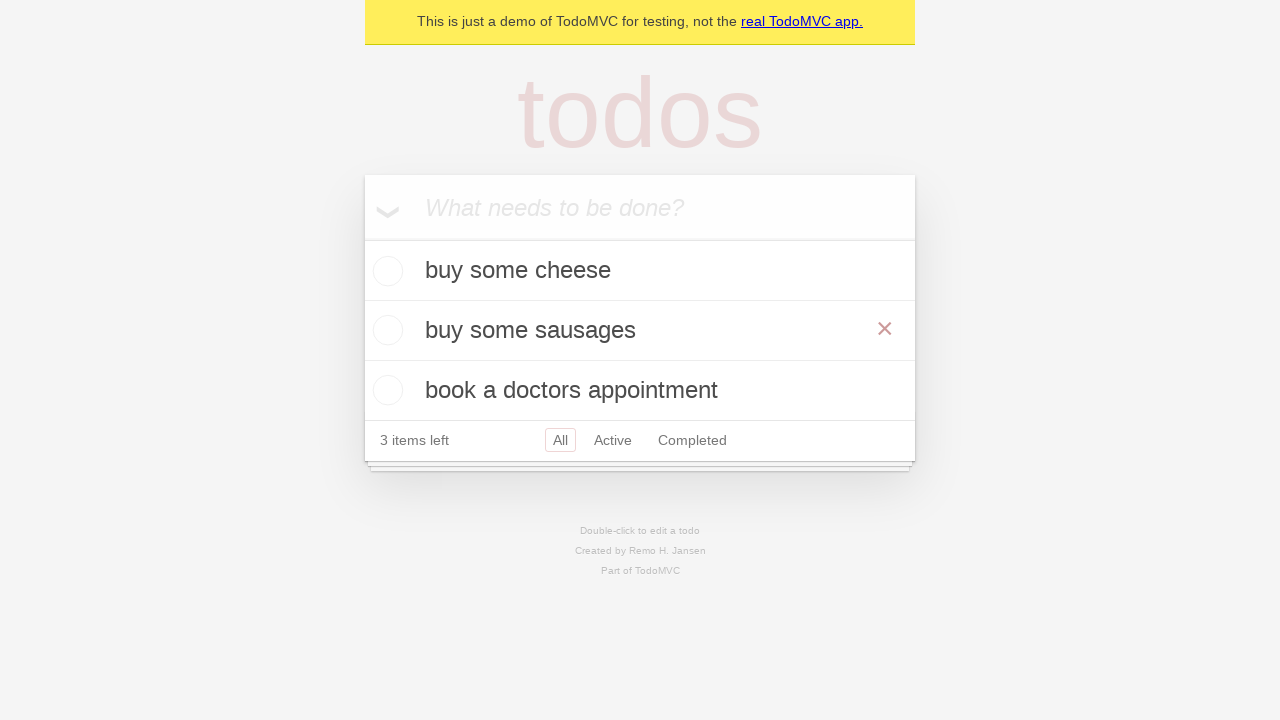